Verifies the desktop navigation bar is NOT visible in mobile view (iPhone X dimensions)

Starting URL: https://deens-master.now.sh/

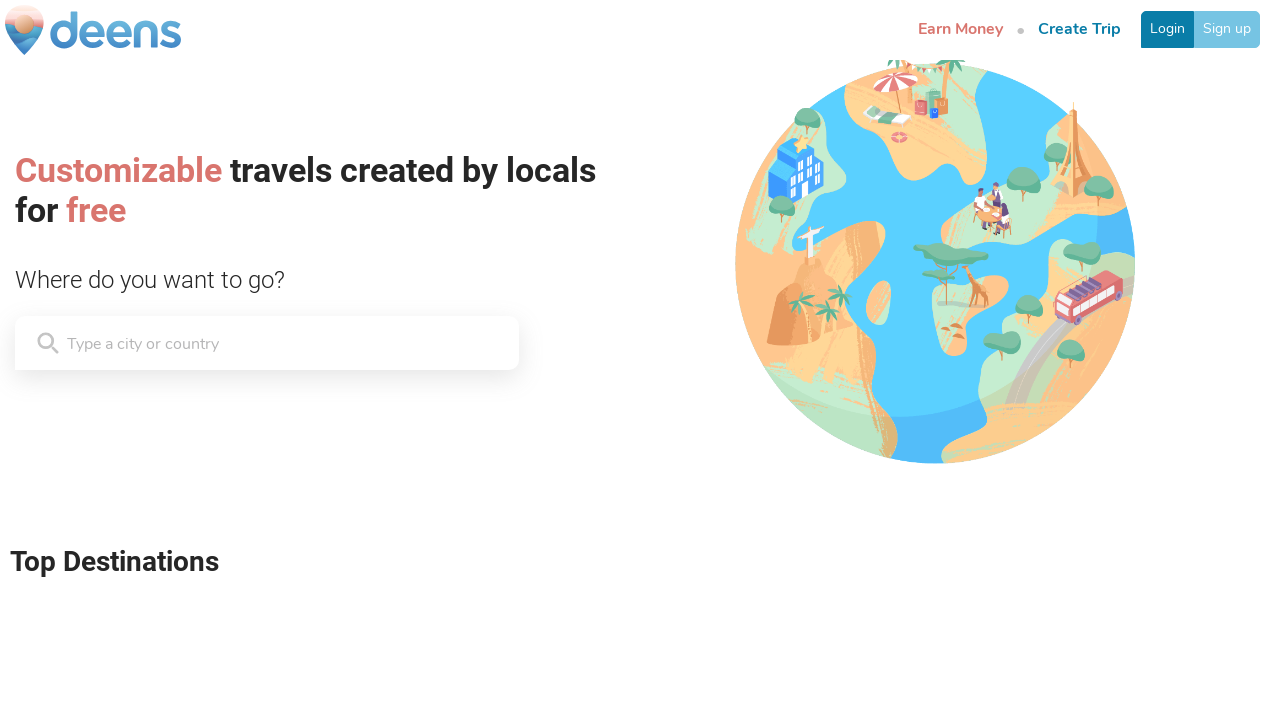

Set viewport to iPhone X dimensions (375x812)
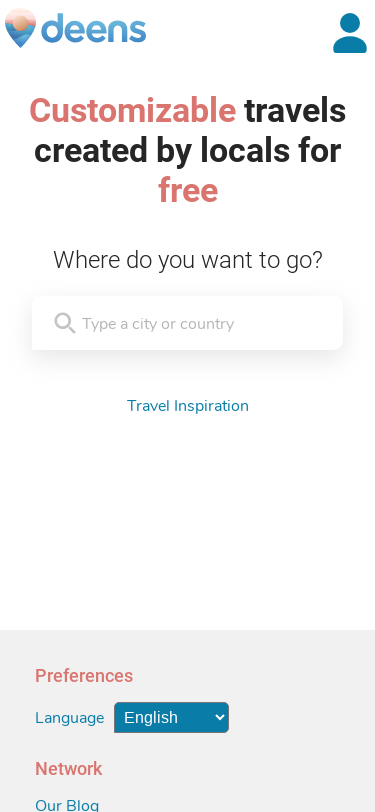

Reloaded page with mobile viewport
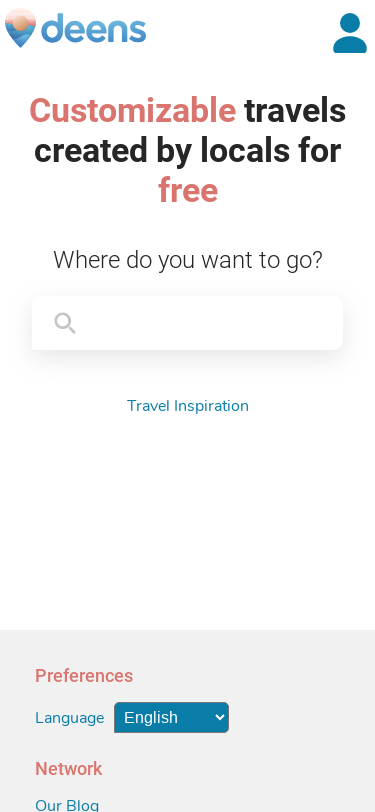

Page DOM content loaded
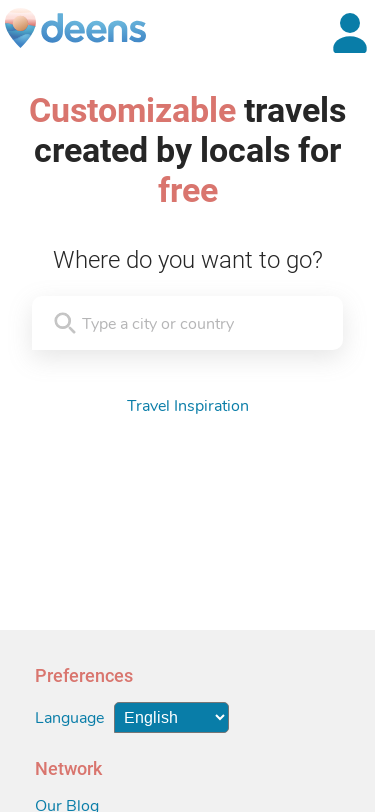

Located desktop navigation bar element
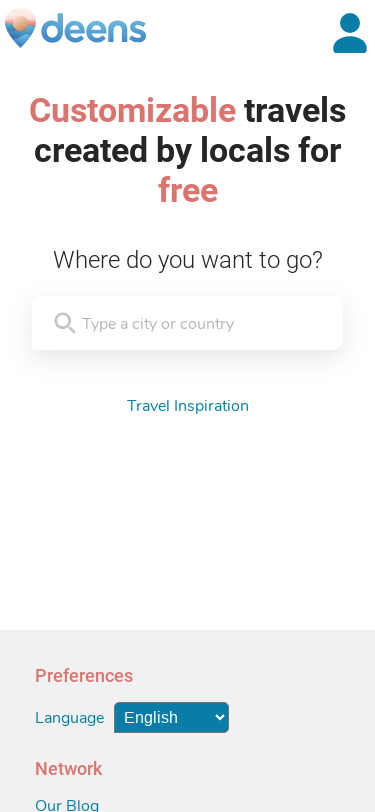

Verified desktop navigation bar is NOT visible in mobile view
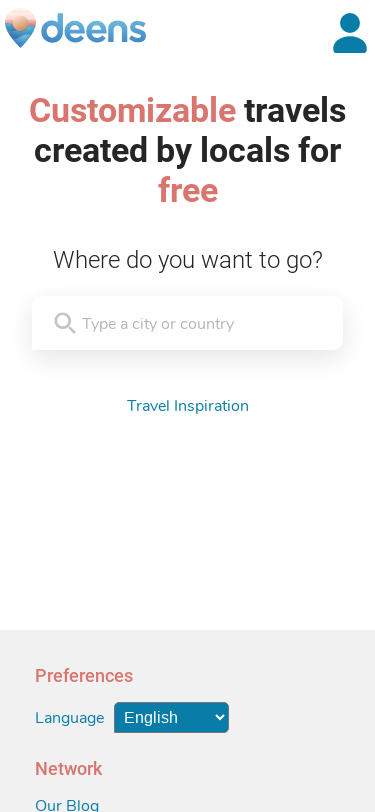

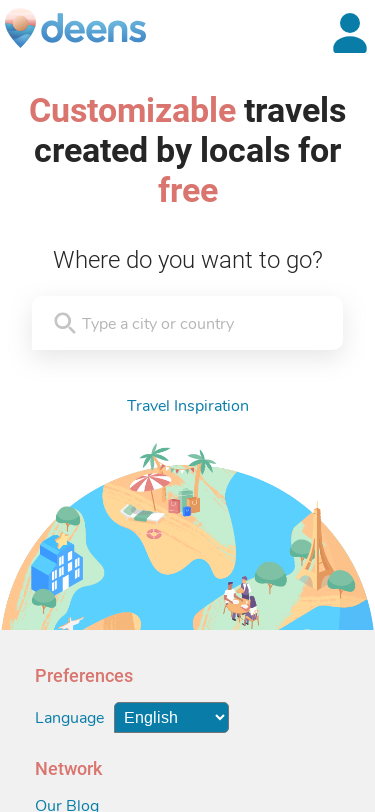